Tests text box interaction by filling in a first name field, retrieving its value and attributes, then clearing the field

Starting URL: https://demoqa.com/automation-practice-form

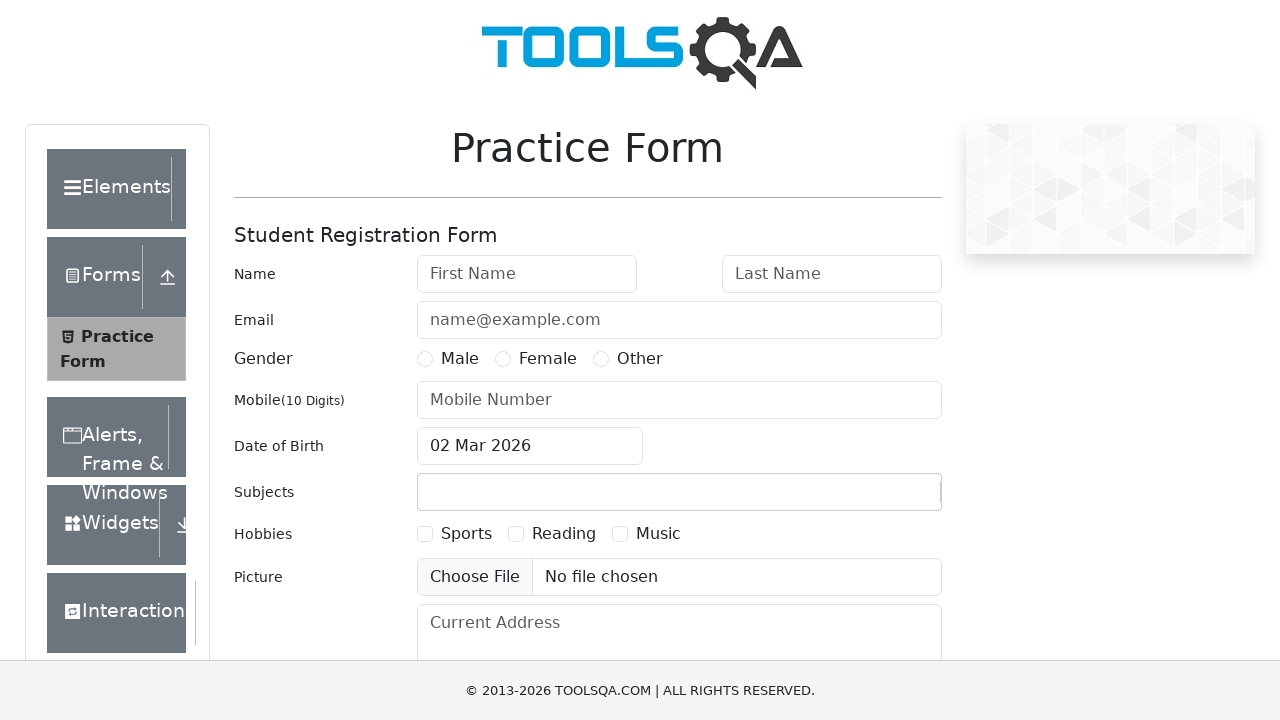

Located the first name input field
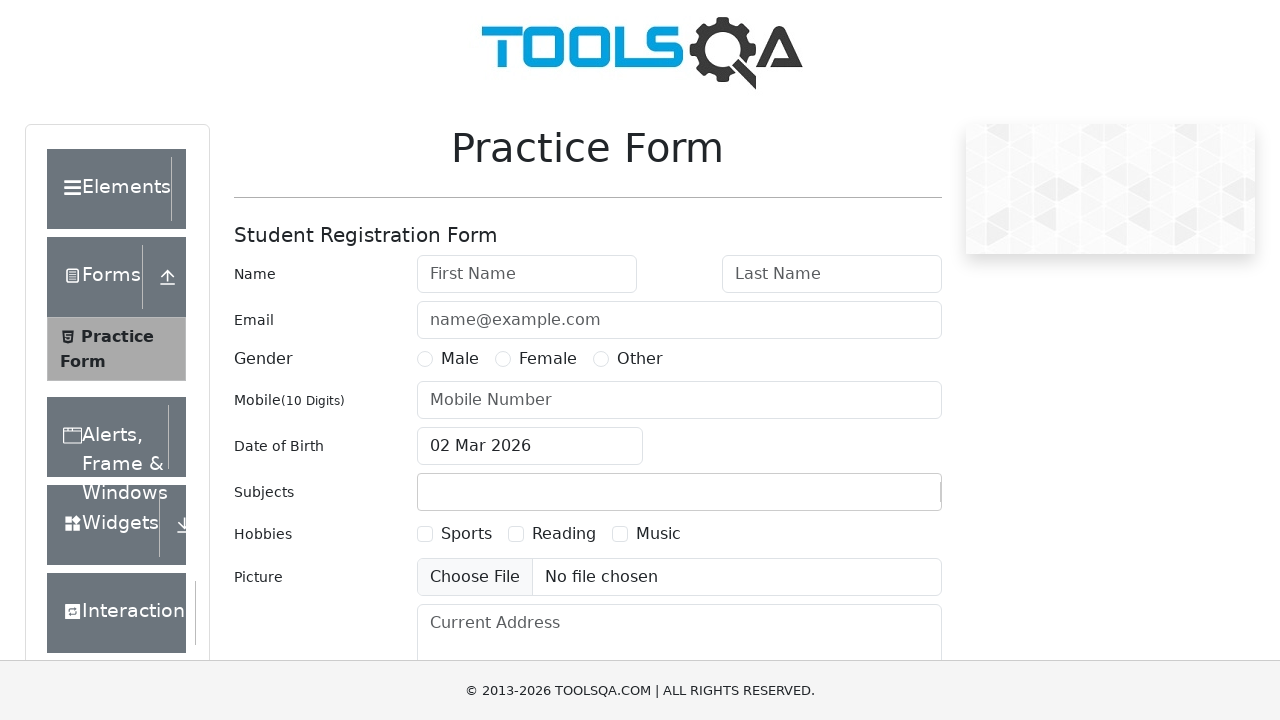

Cleared the first name input field on xpath=//input[@placeholder='First Name']
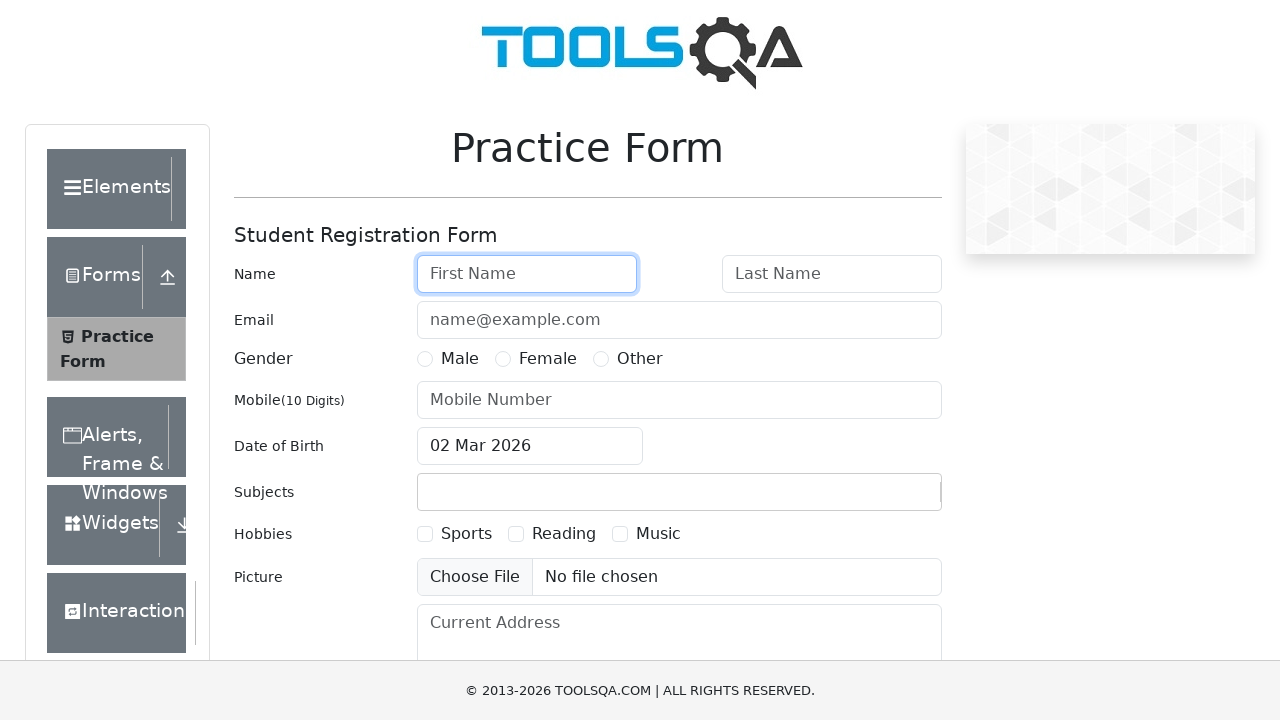

Filled first name input with 'Vincent First Name' on xpath=//input[@placeholder='First Name']
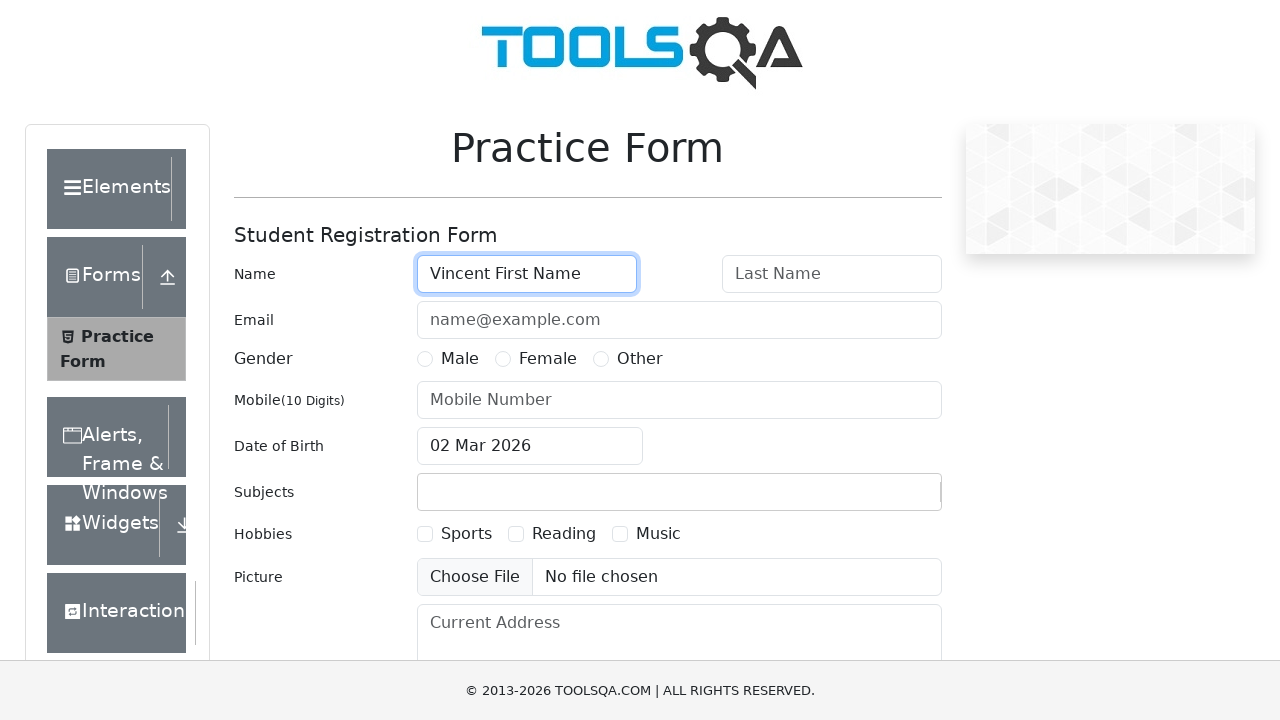

Retrieved first name value: None
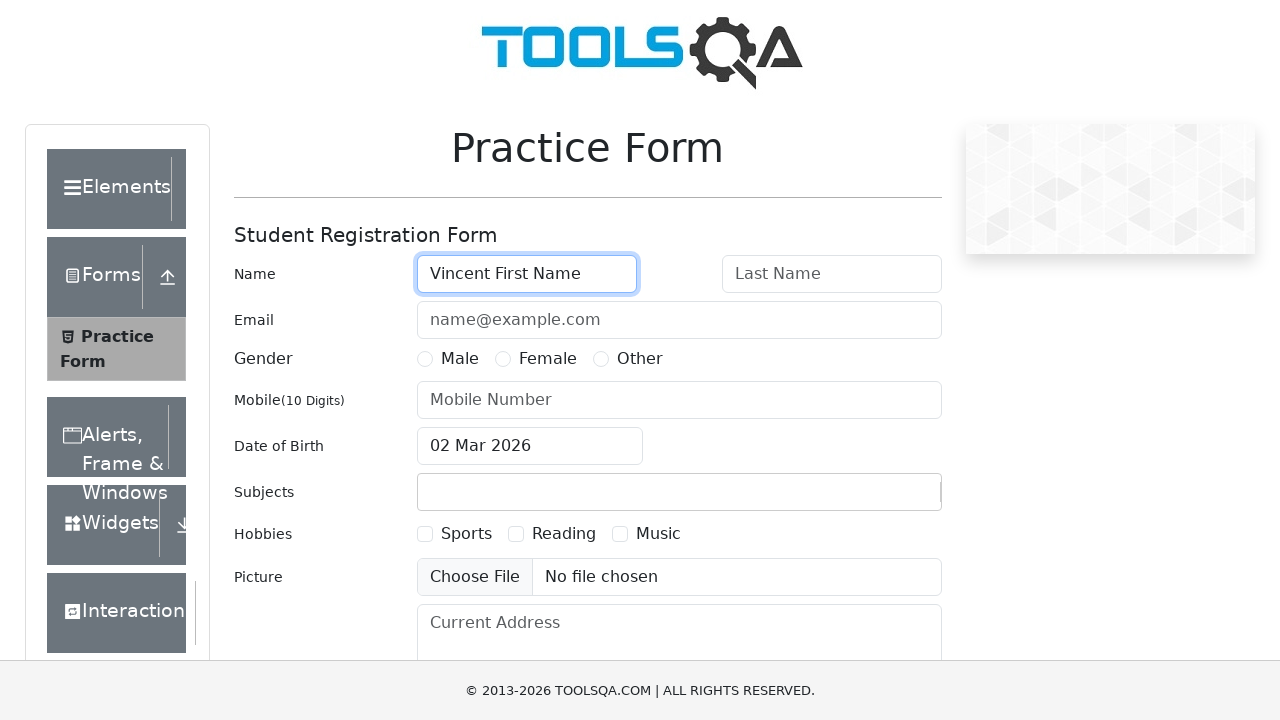

Retrieved first name input id: firstName
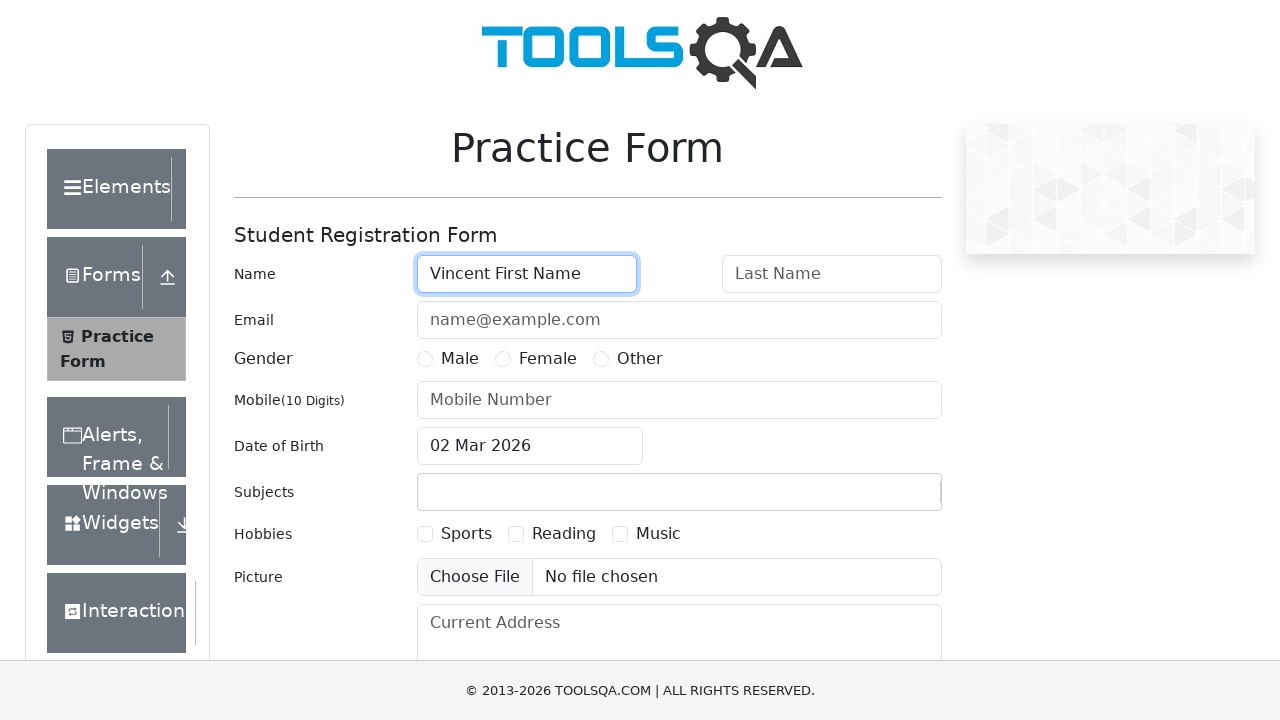

Cleared the first name input field on xpath=//input[@placeholder='First Name']
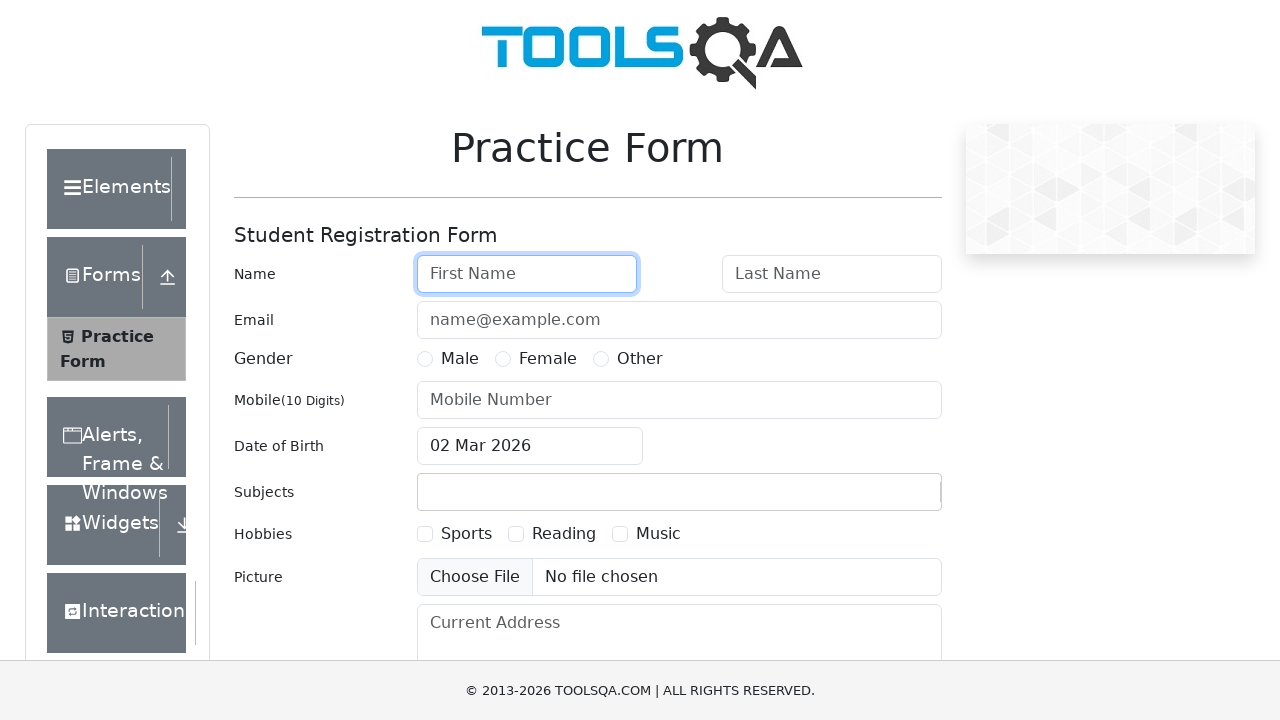

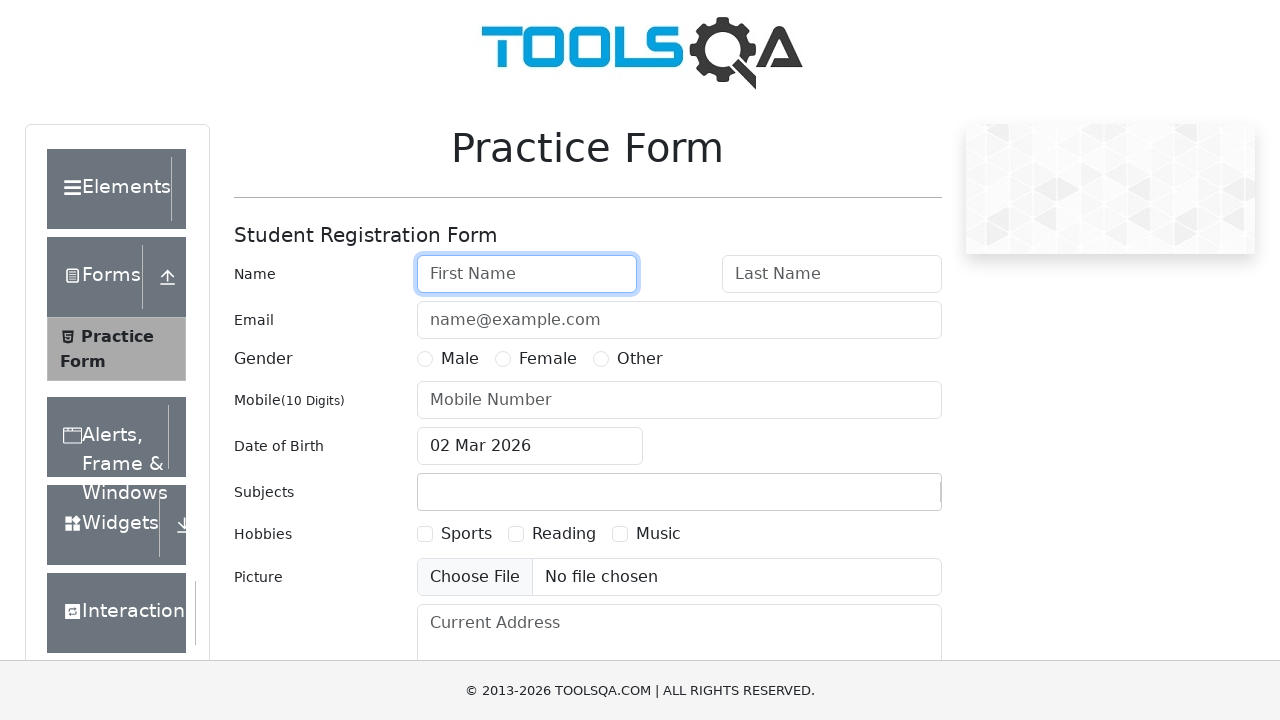